Tests A/B testing page by navigating to it from the home page and verifying the URL changes correctly

Starting URL: https://the-internet.herokuapp.com/

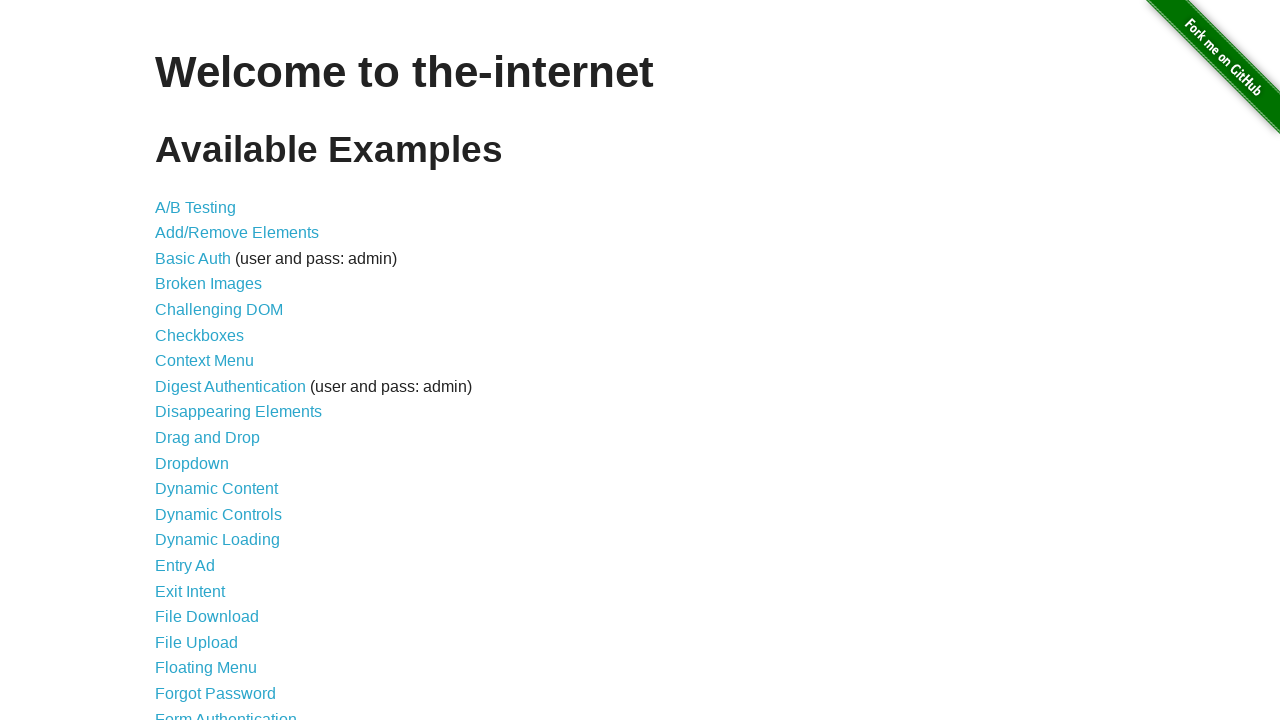

A/B test link appeared on home page
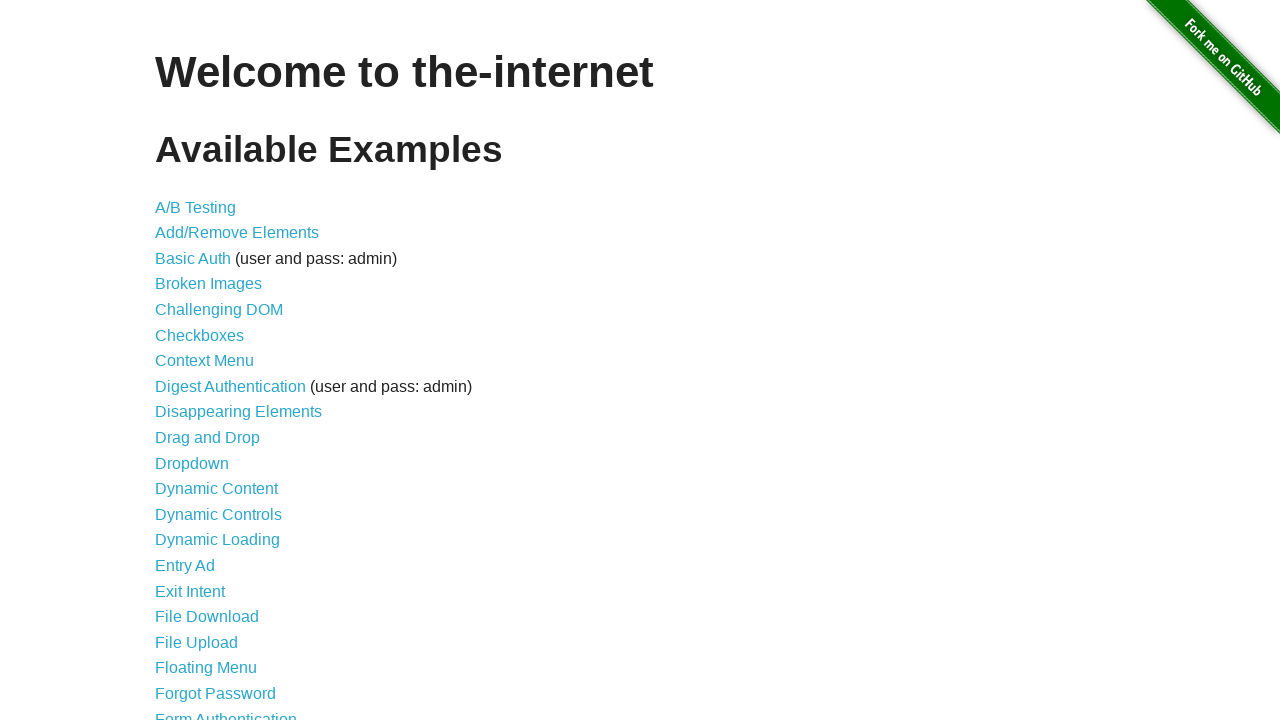

Clicked A/B test link at (196, 207) on a[href="/abtest"]
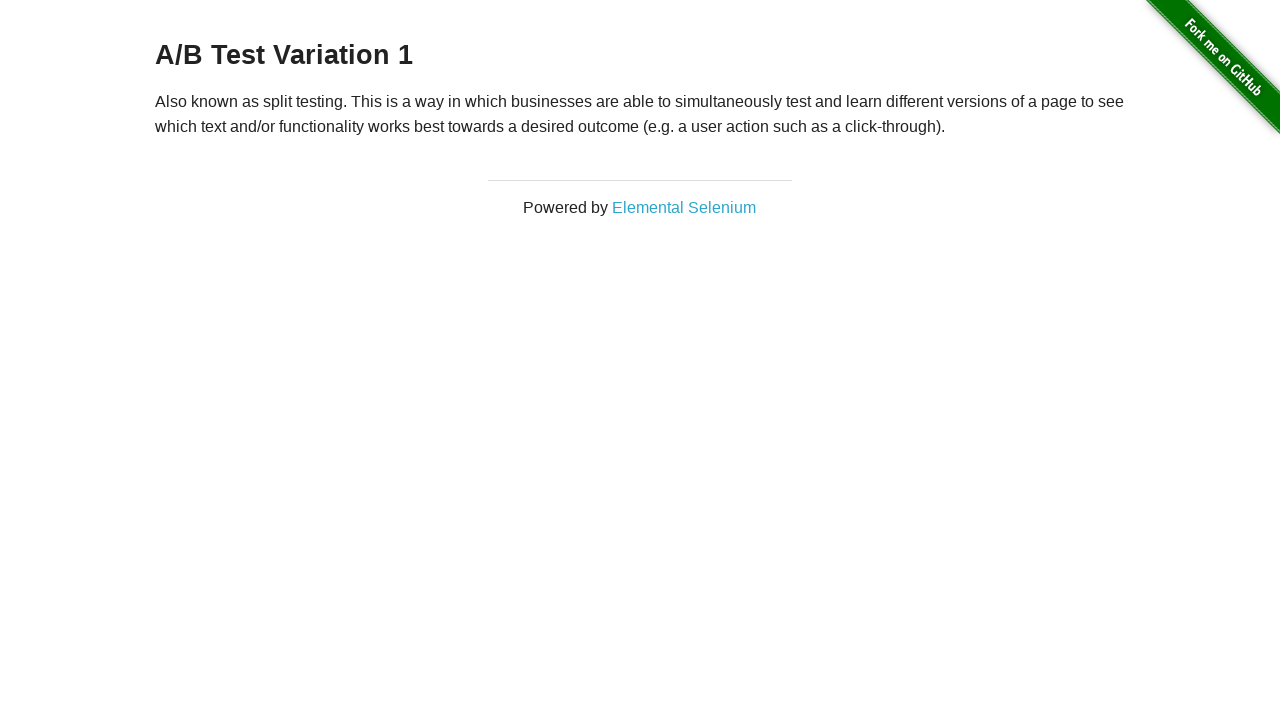

Successfully navigated to A/B testing page
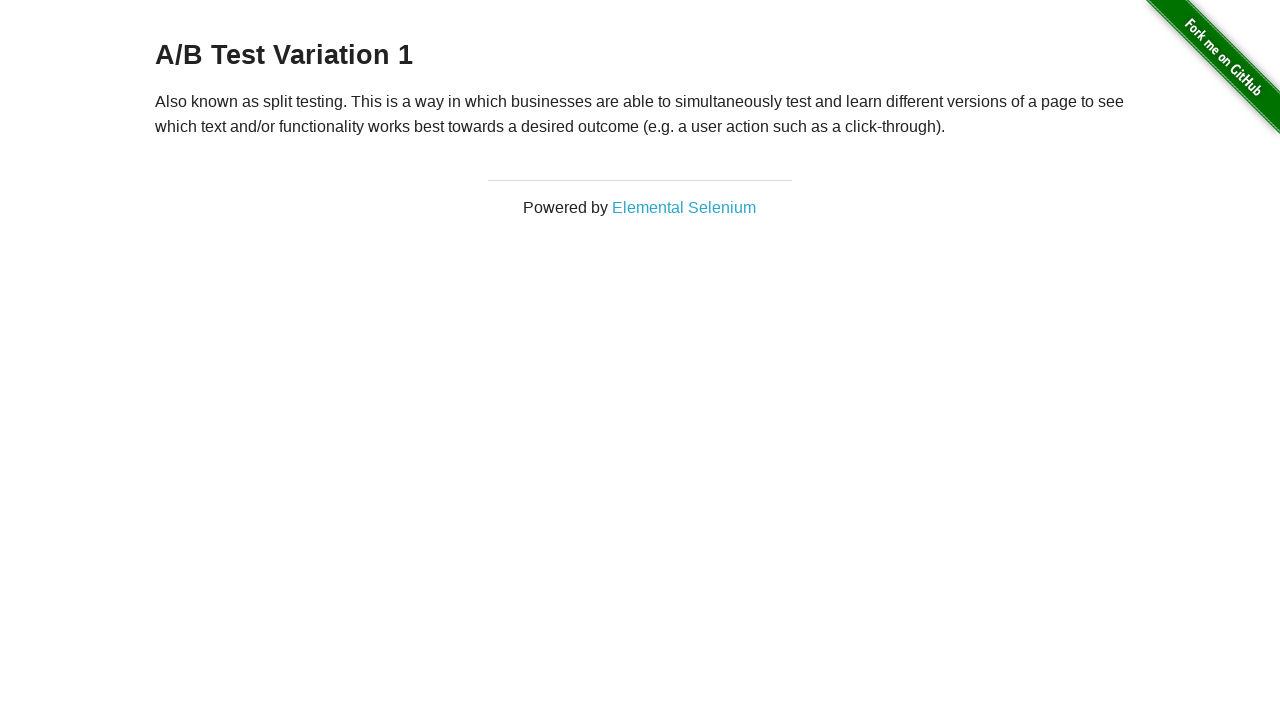

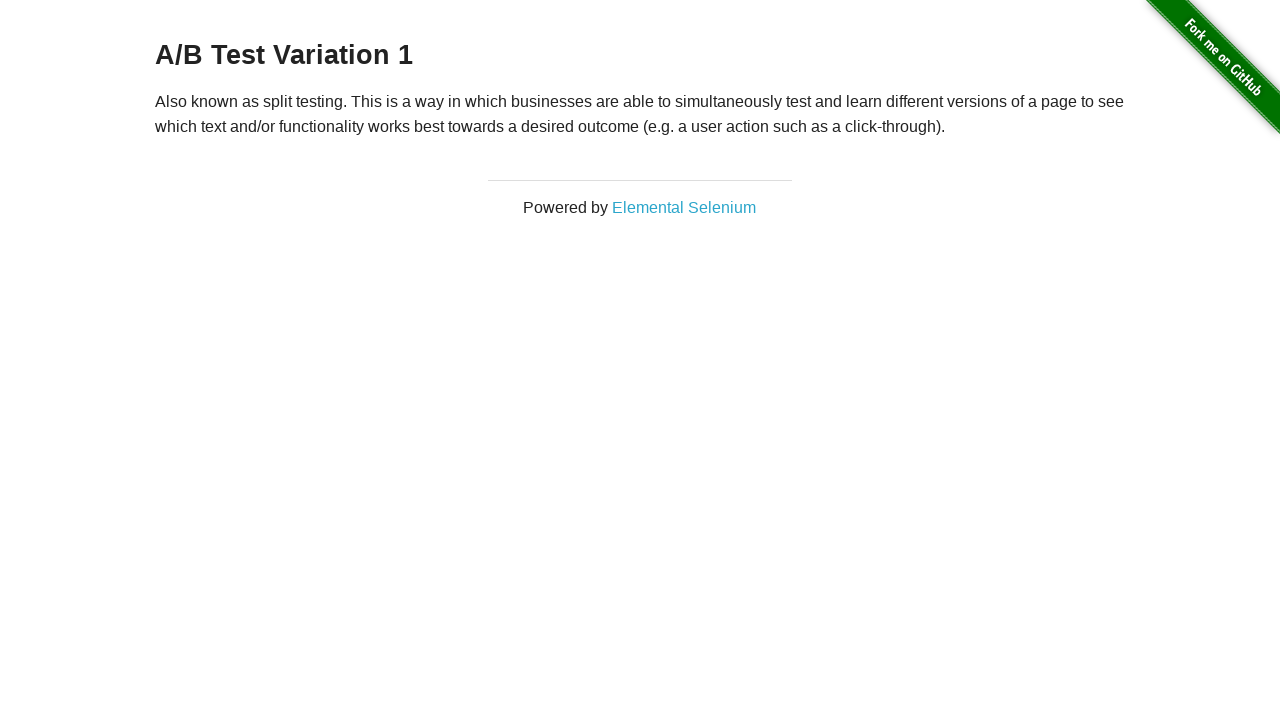